Tests a slow calculator by setting a delay, performing an addition operation (7 + 8), and verifying the result equals 15

Starting URL: https://bonigarcia.dev/selenium-webdriver-java/slow-calculator.html

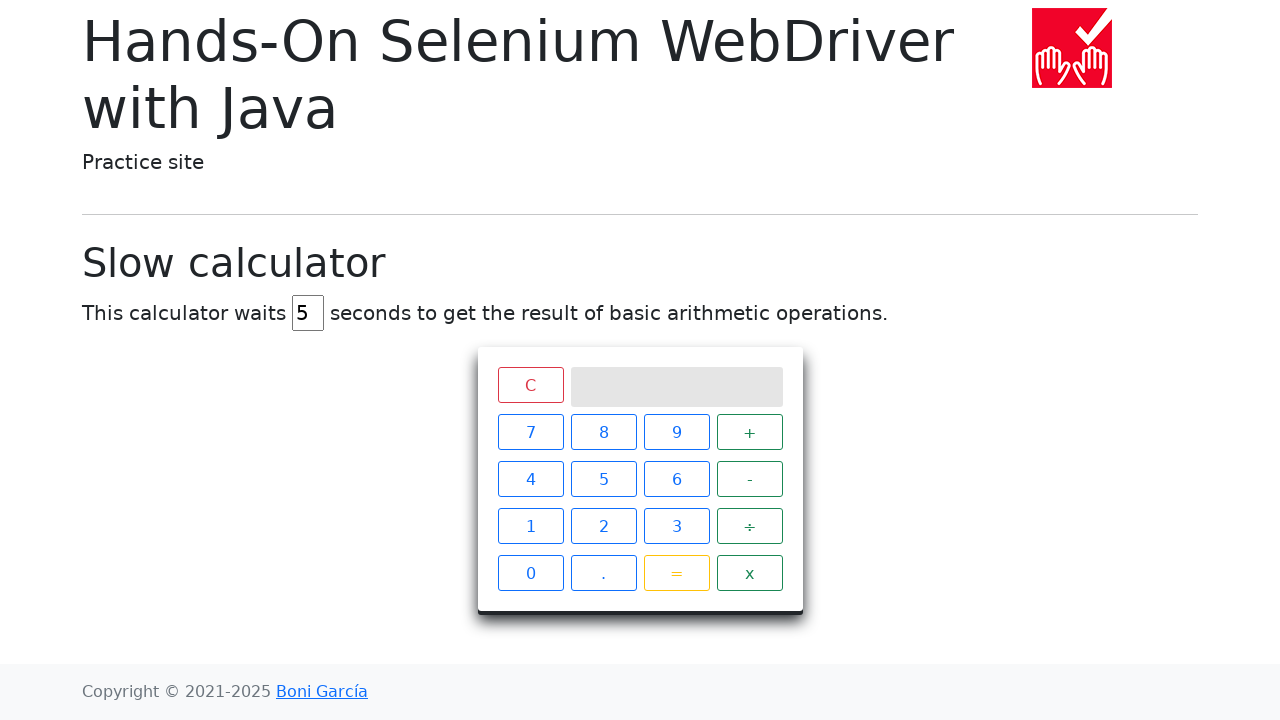

Navigated to slow calculator page
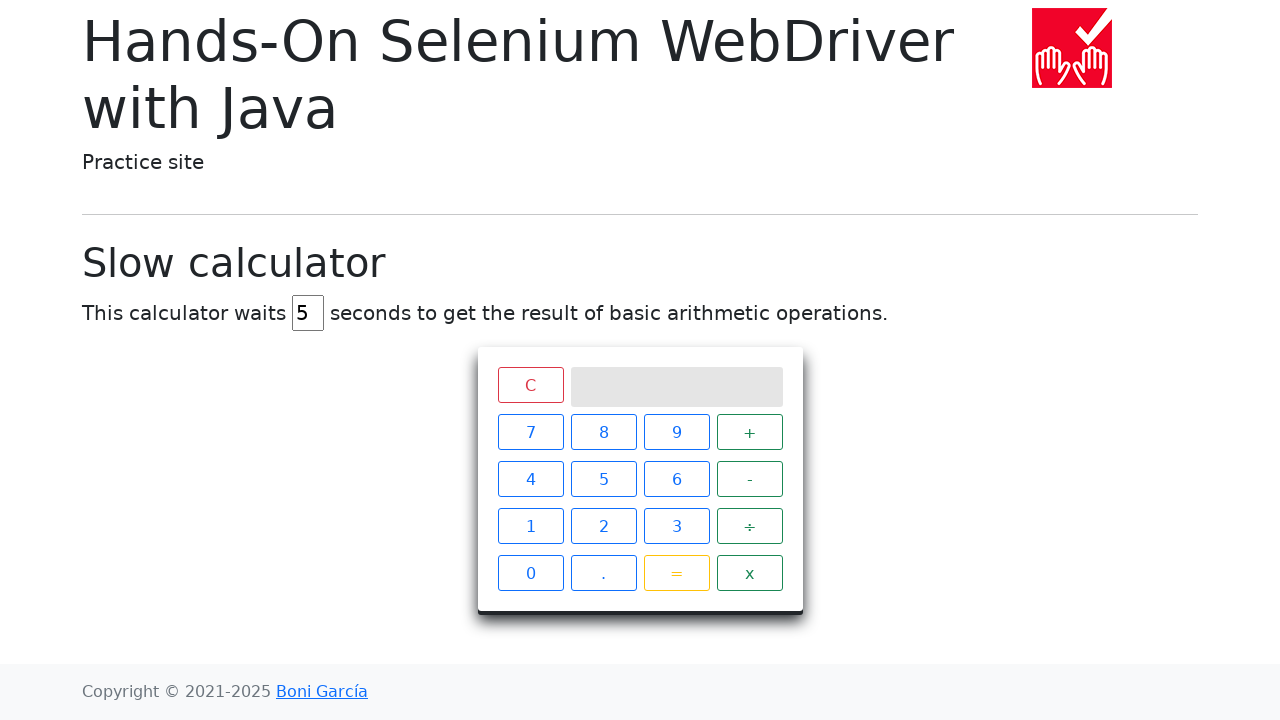

Cleared the delay input field on #delay
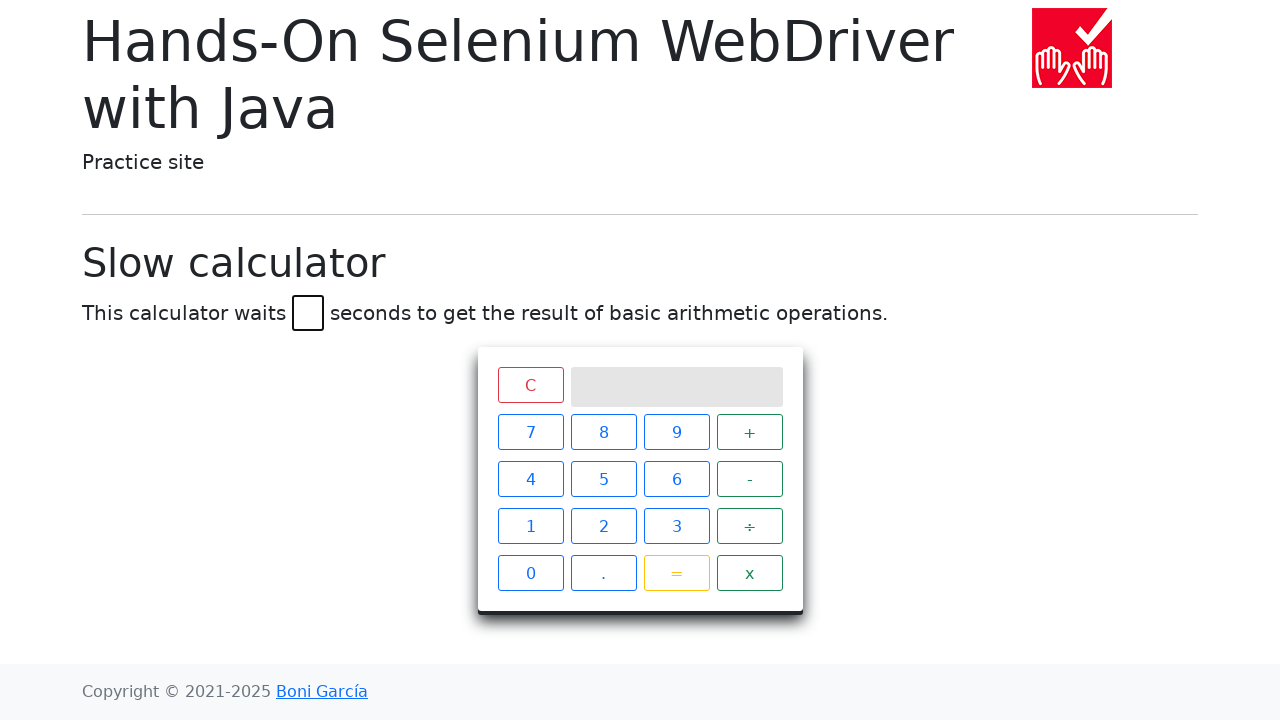

Set delay to 45 seconds on #delay
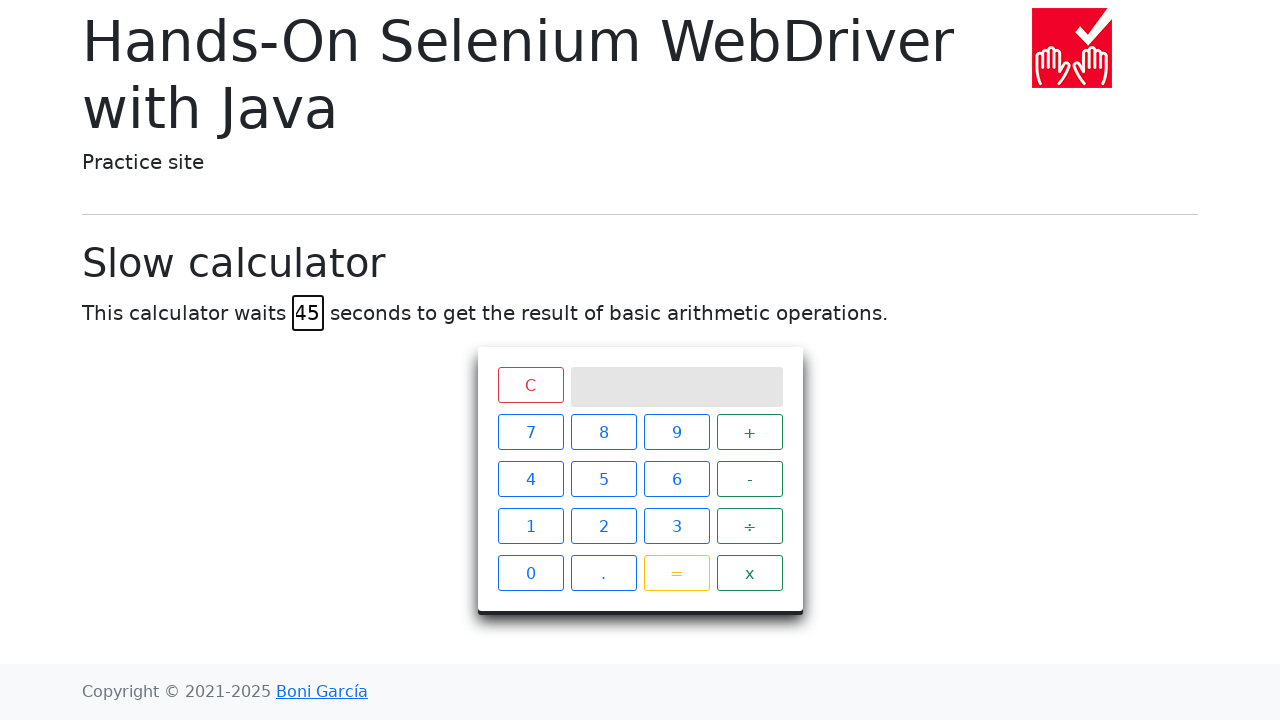

Clicked calculator button '7' at (530, 432) on xpath=//span[text()='7']
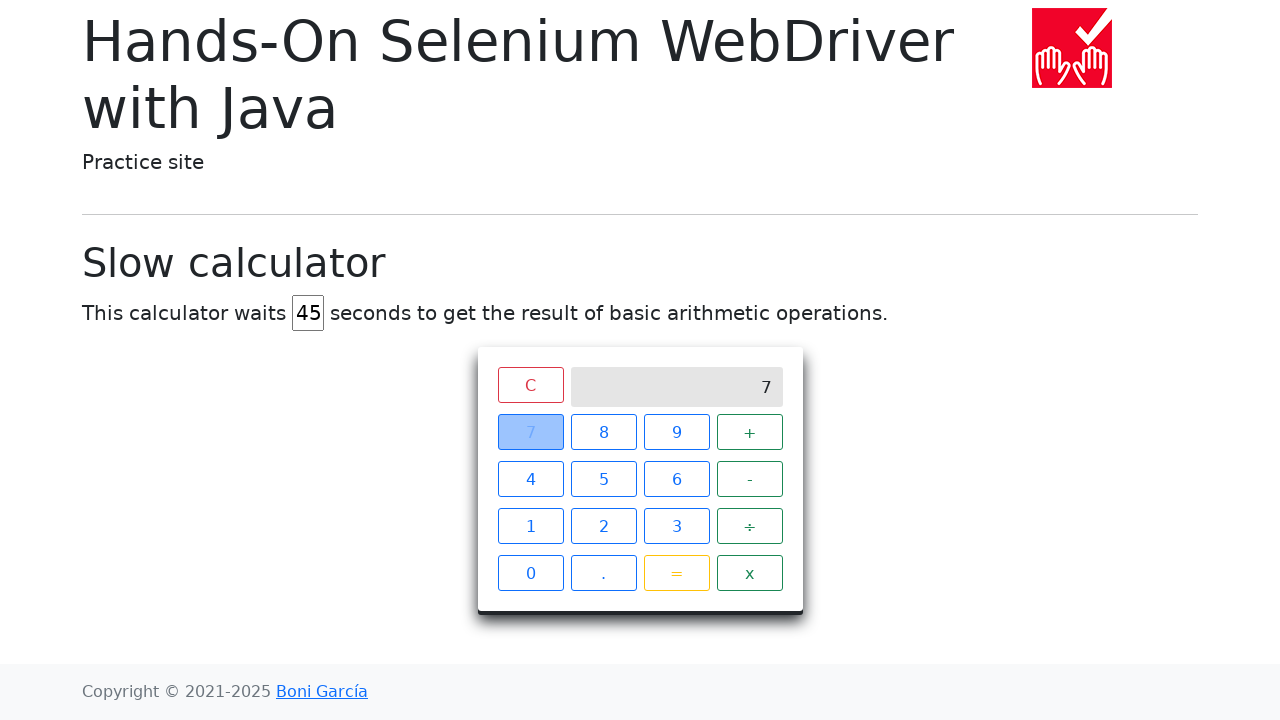

Clicked calculator button '+' at (750, 432) on xpath=//span[text()='+']
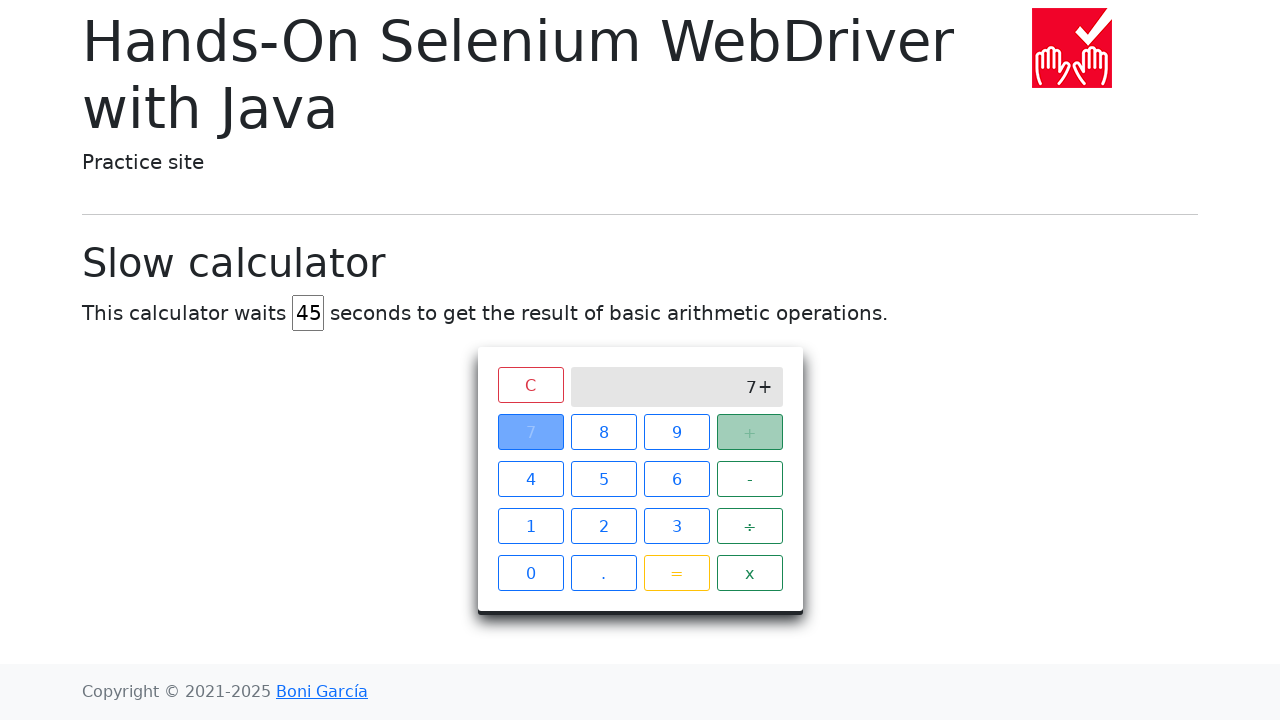

Clicked calculator button '8' at (604, 432) on xpath=//span[text()='8']
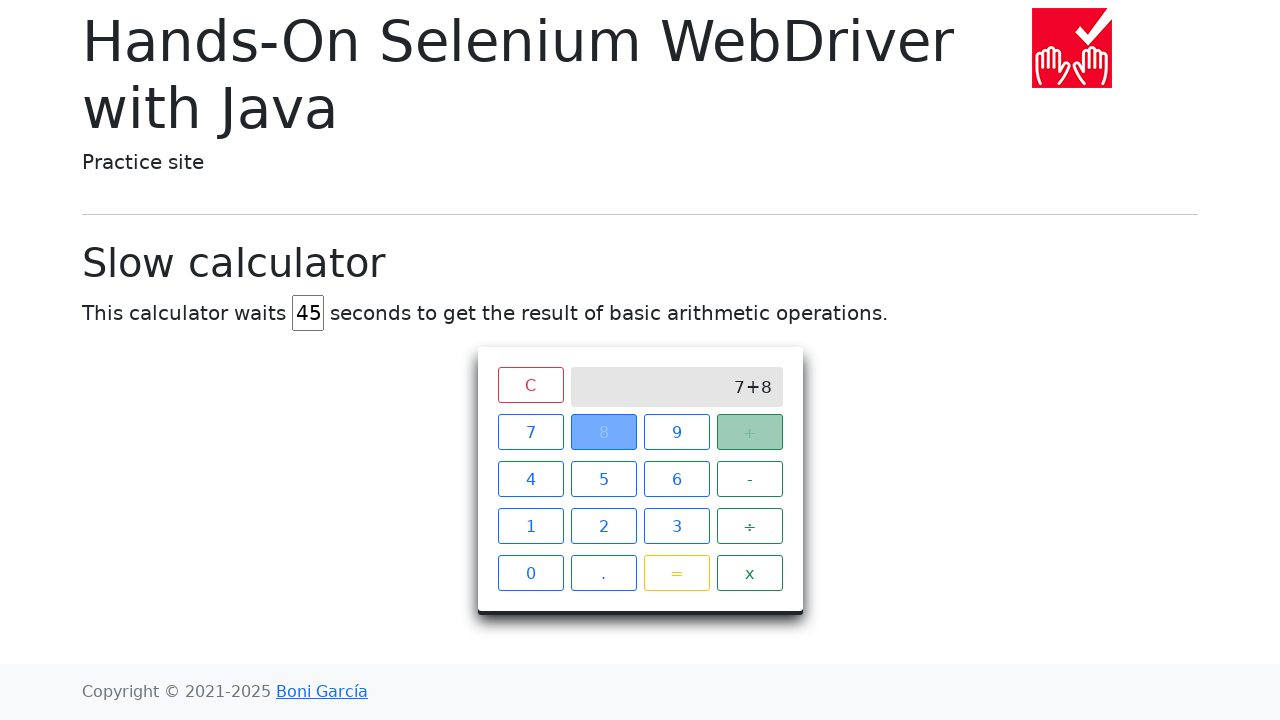

Clicked calculator button '=' at (676, 573) on xpath=//span[text()='=']
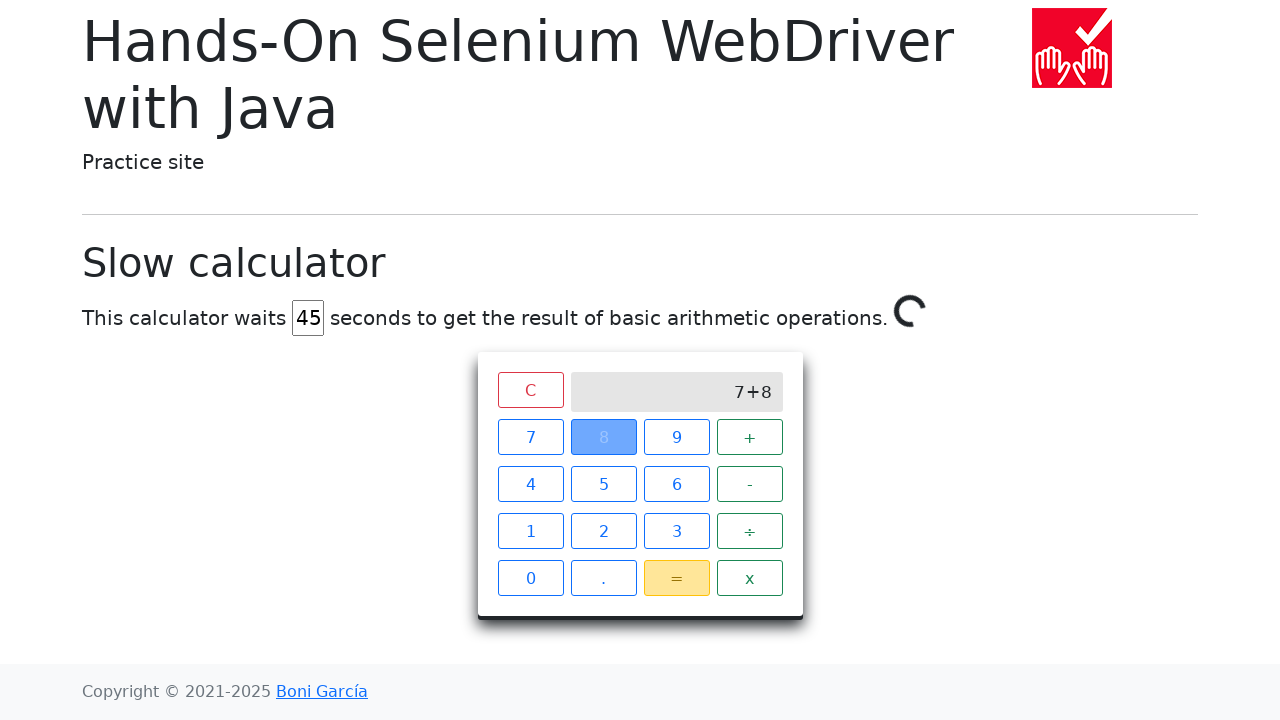

Waited for calculation result '15' to appear on screen
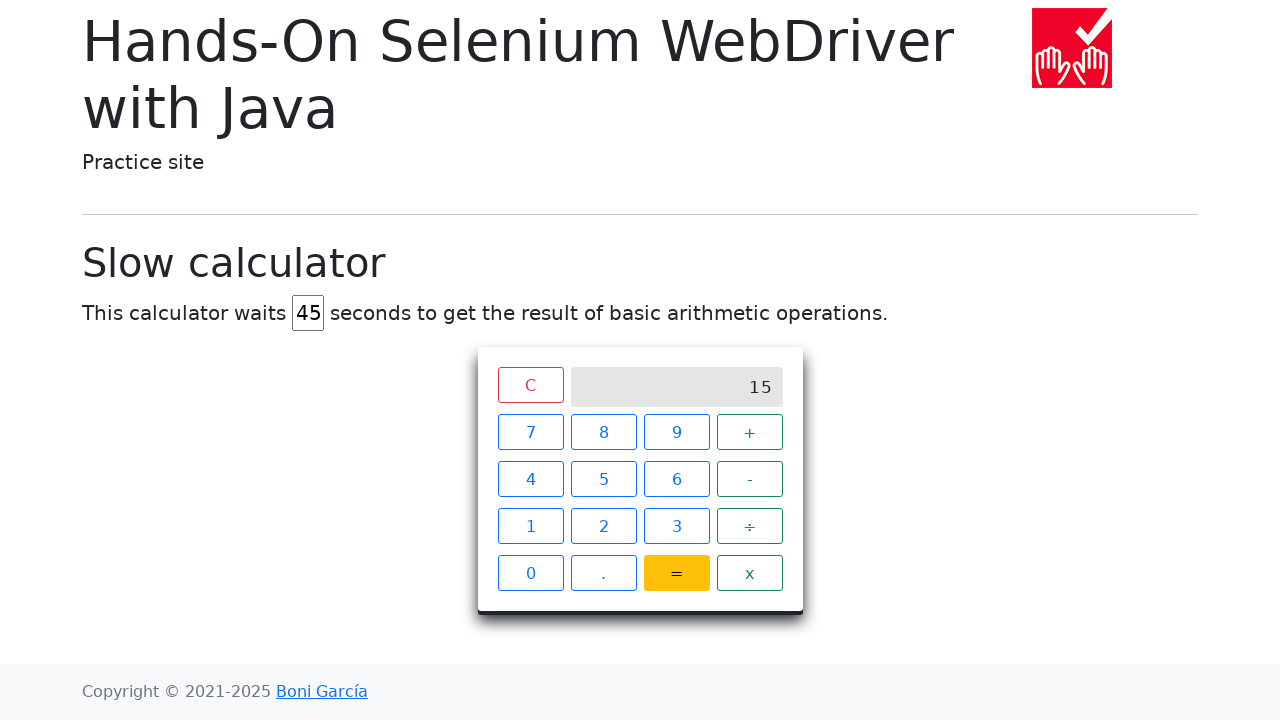

Verified calculation result equals 15
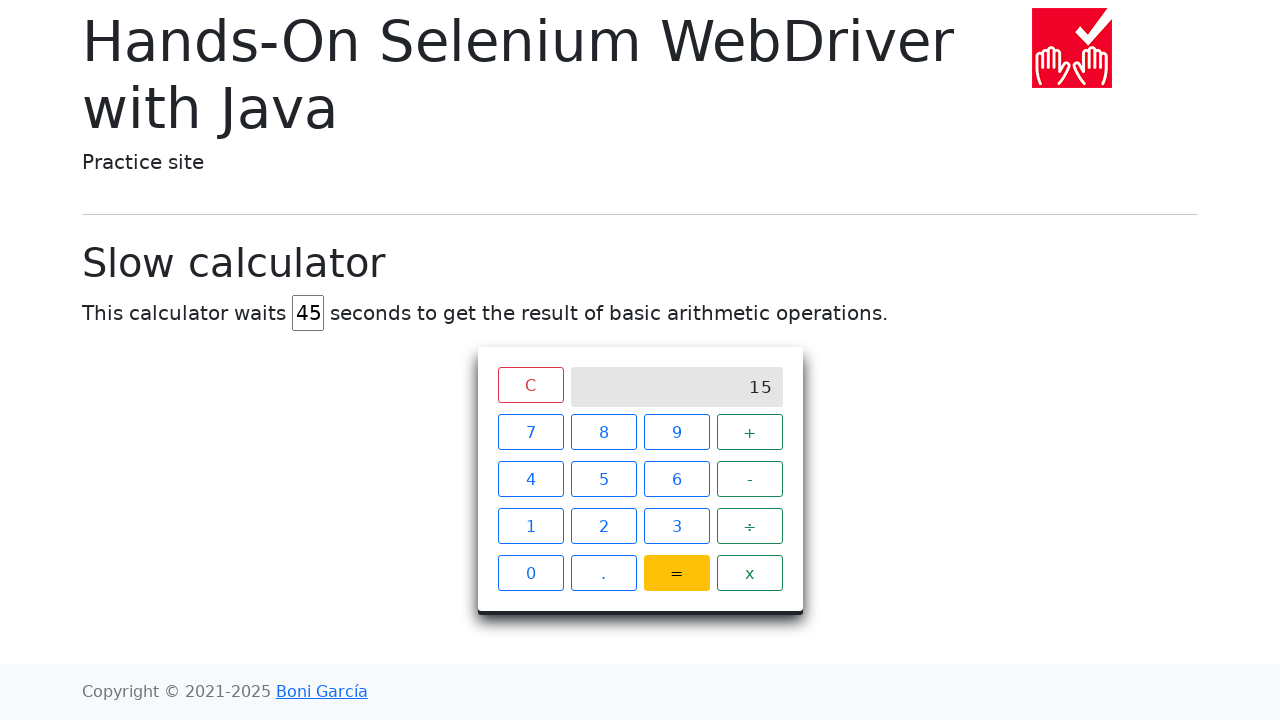

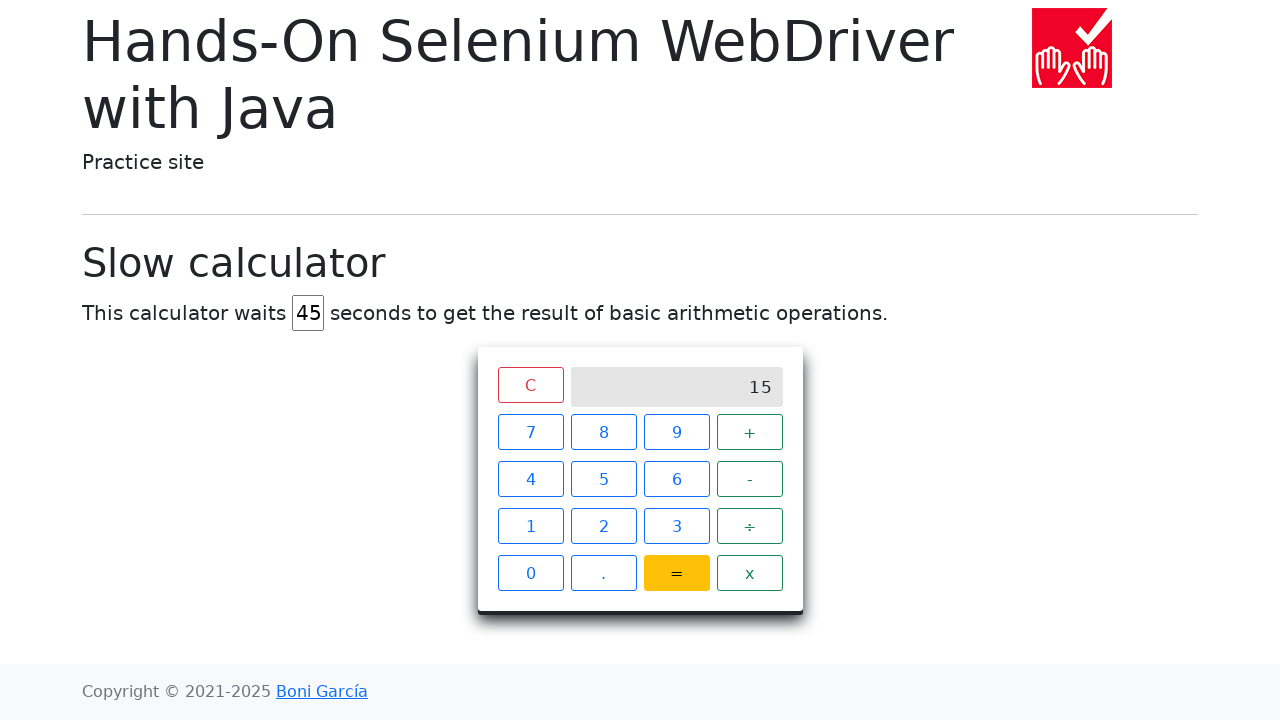